Tests a simple form by filling in first name, last name, city, and country fields using different element locator strategies, then submits the form by clicking a button.

Starting URL: http://suninjuly.github.io/simple_form_find_task.html

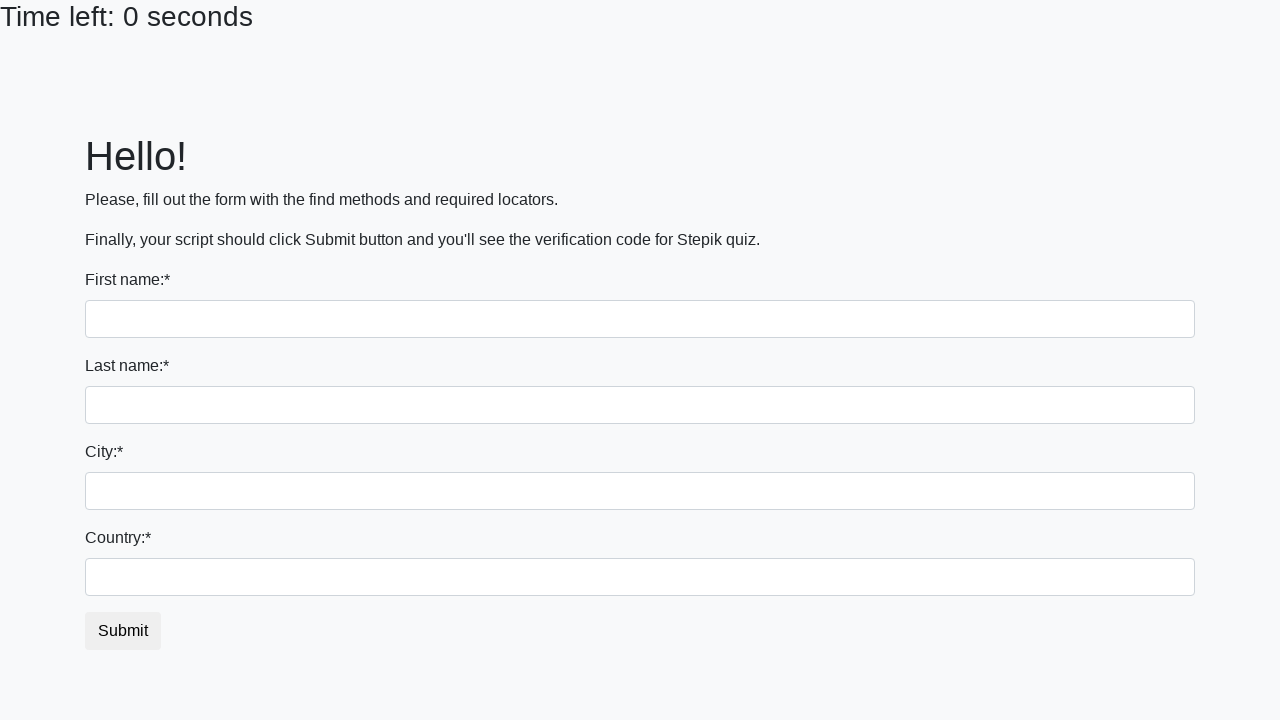

Filled first name field with 'Ivan' using first input locator on input >> nth=0
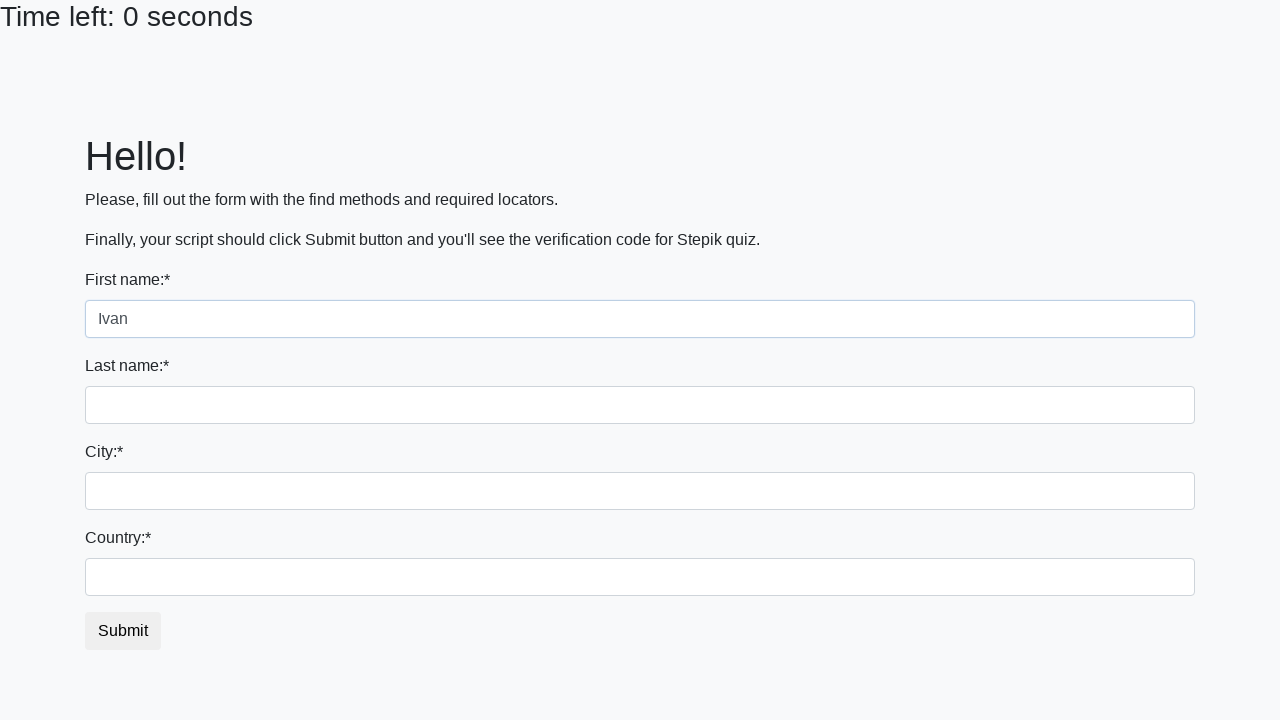

Filled last name field with 'Petrov' using name attribute on input[name='last_name']
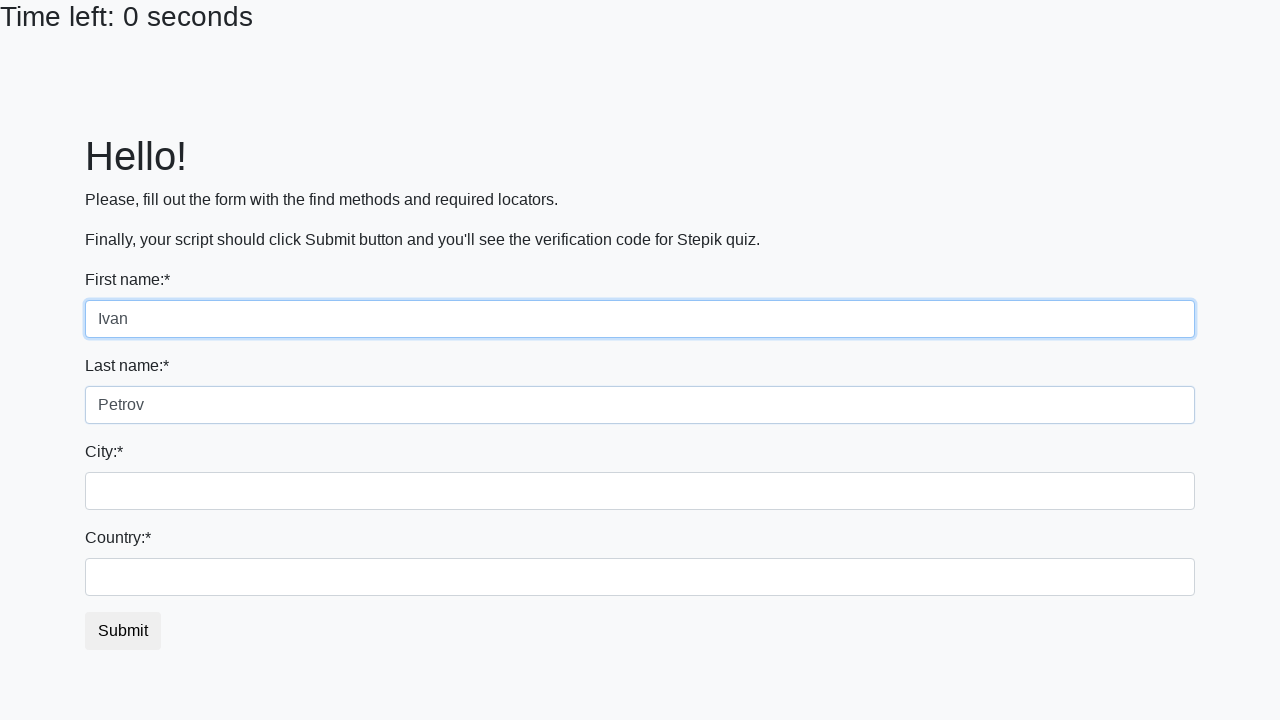

Filled city field with 'Smolensk' using class selector on .city
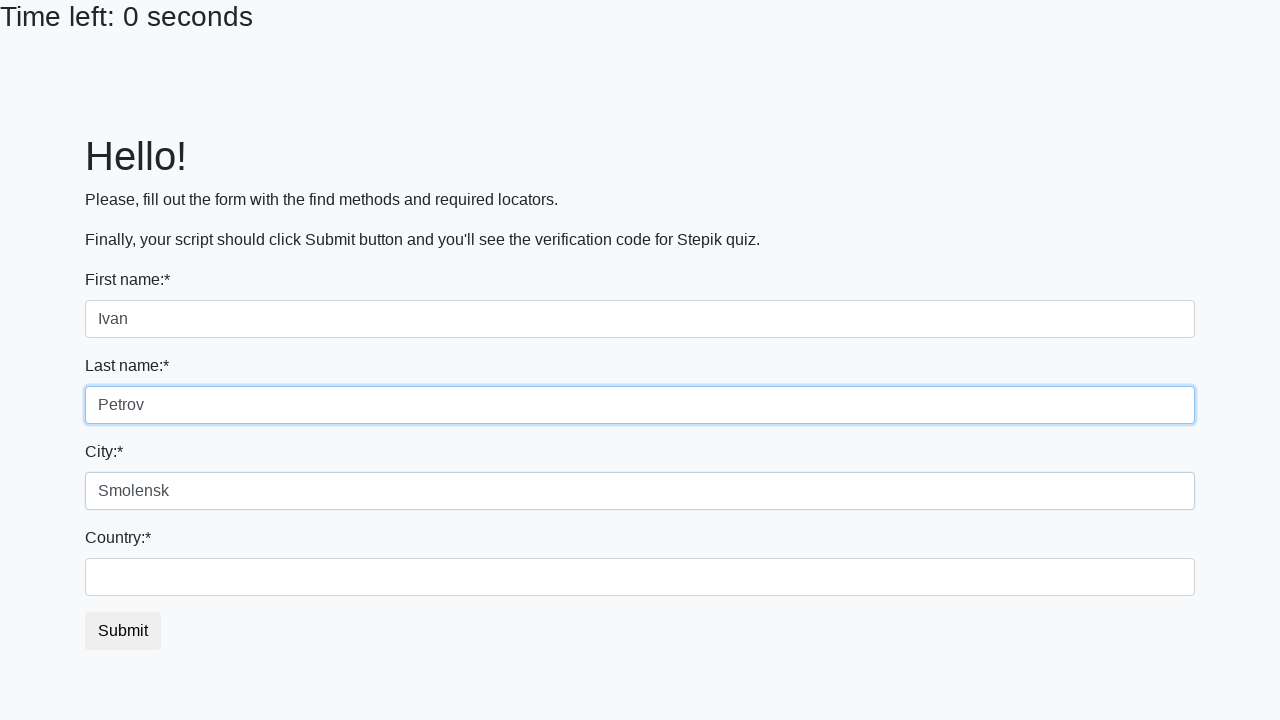

Filled country field with 'Russia' using ID selector on #country
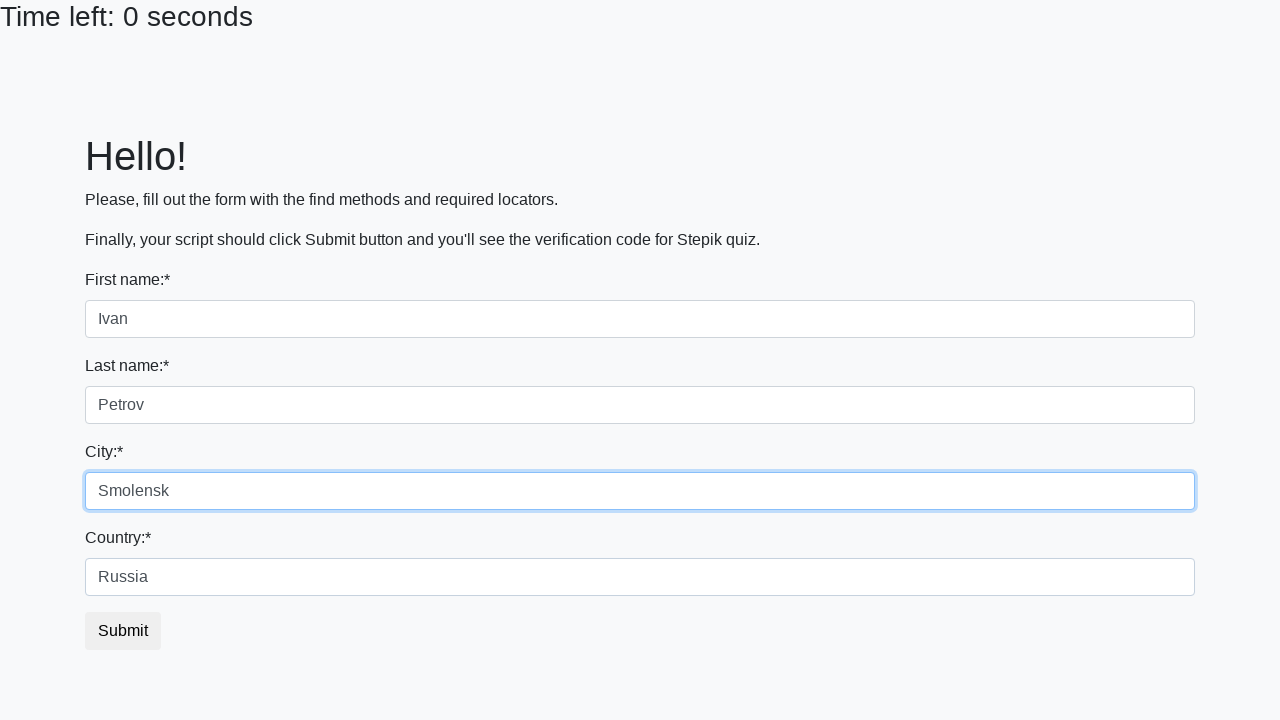

Clicked submit button to submit the form at (123, 631) on button.btn
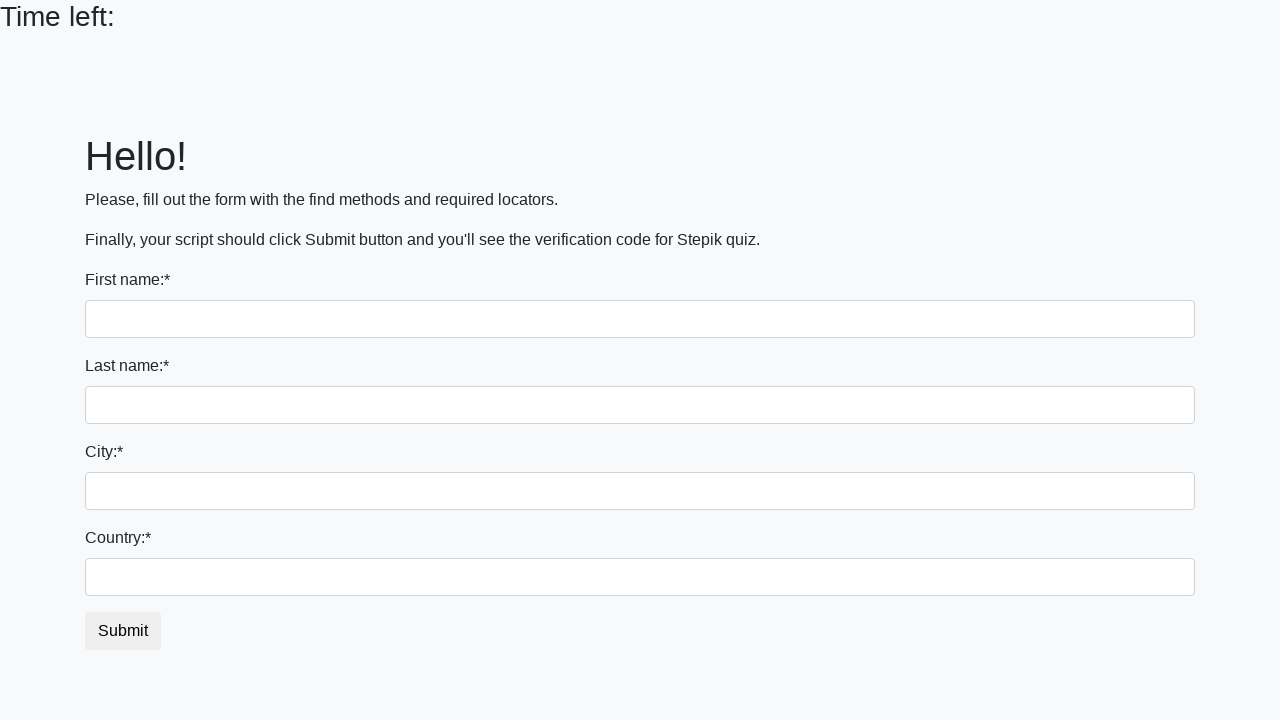

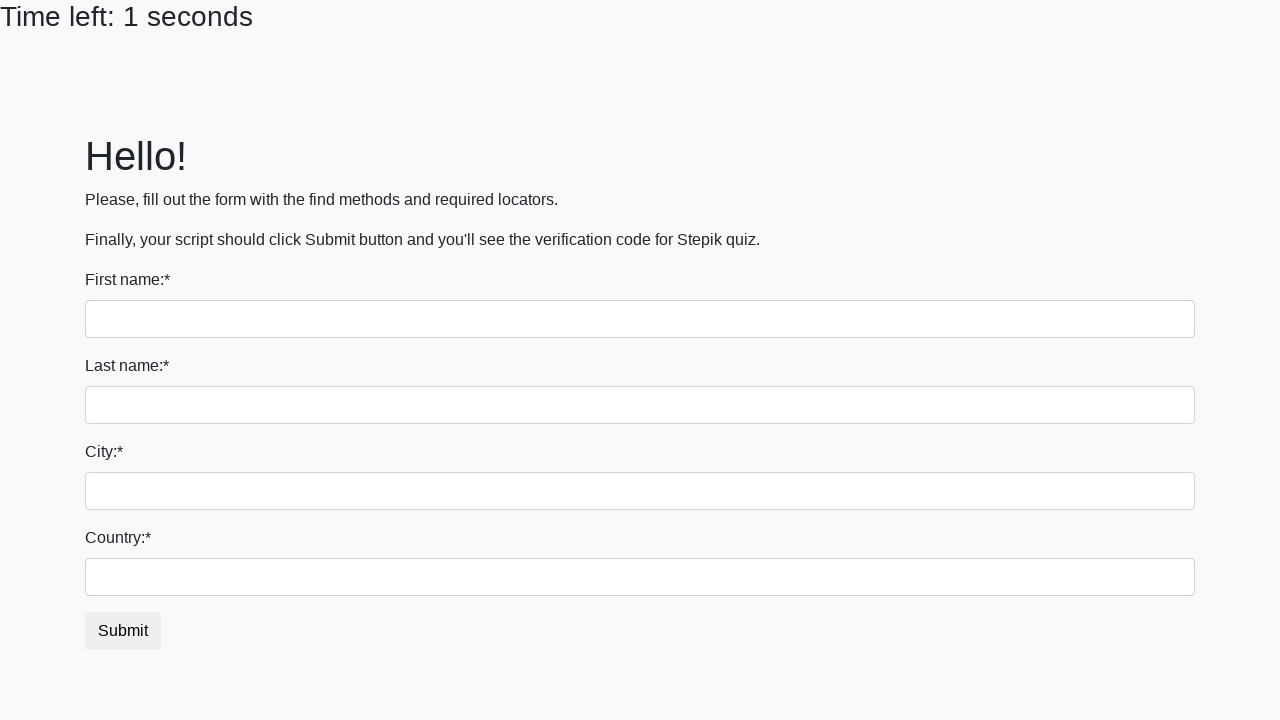